Navigates to the Interactions section of DemoQA website

Starting URL: https://demoqa.com/

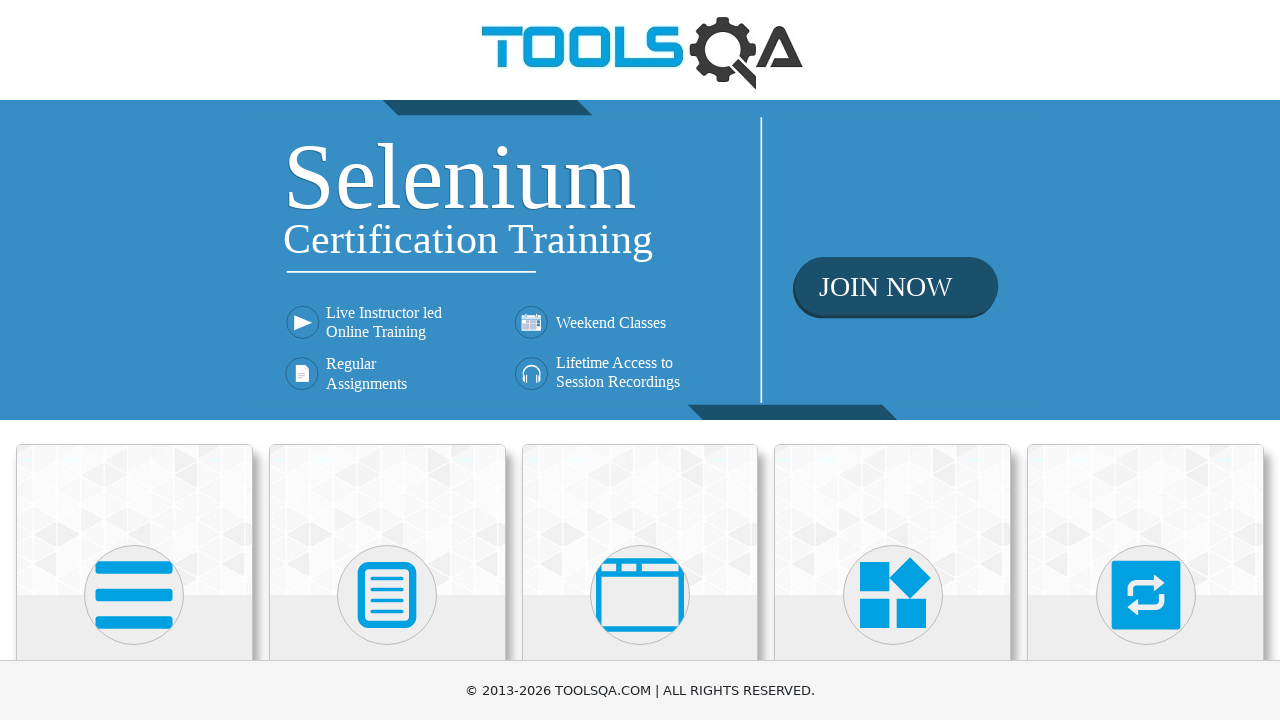

Clicked on Interactions section in DemoQA website at (1146, 360) on xpath=//h5[contains(text(),'Interactions')]
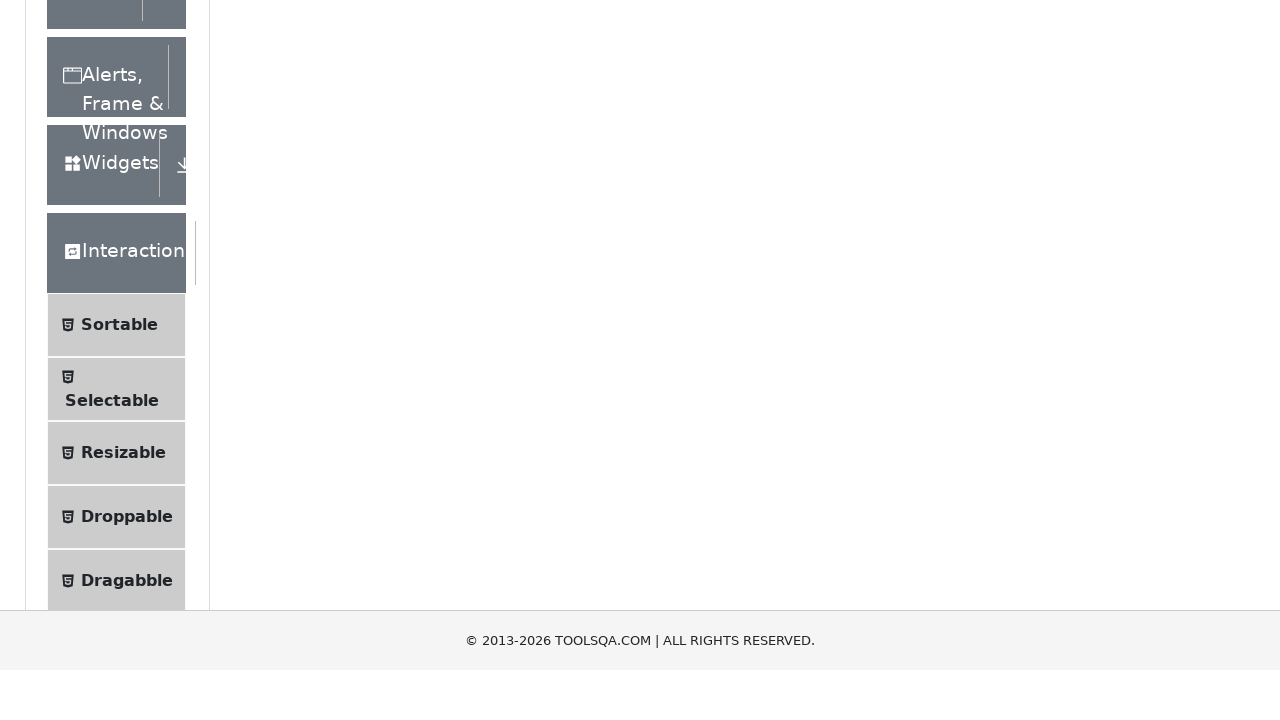

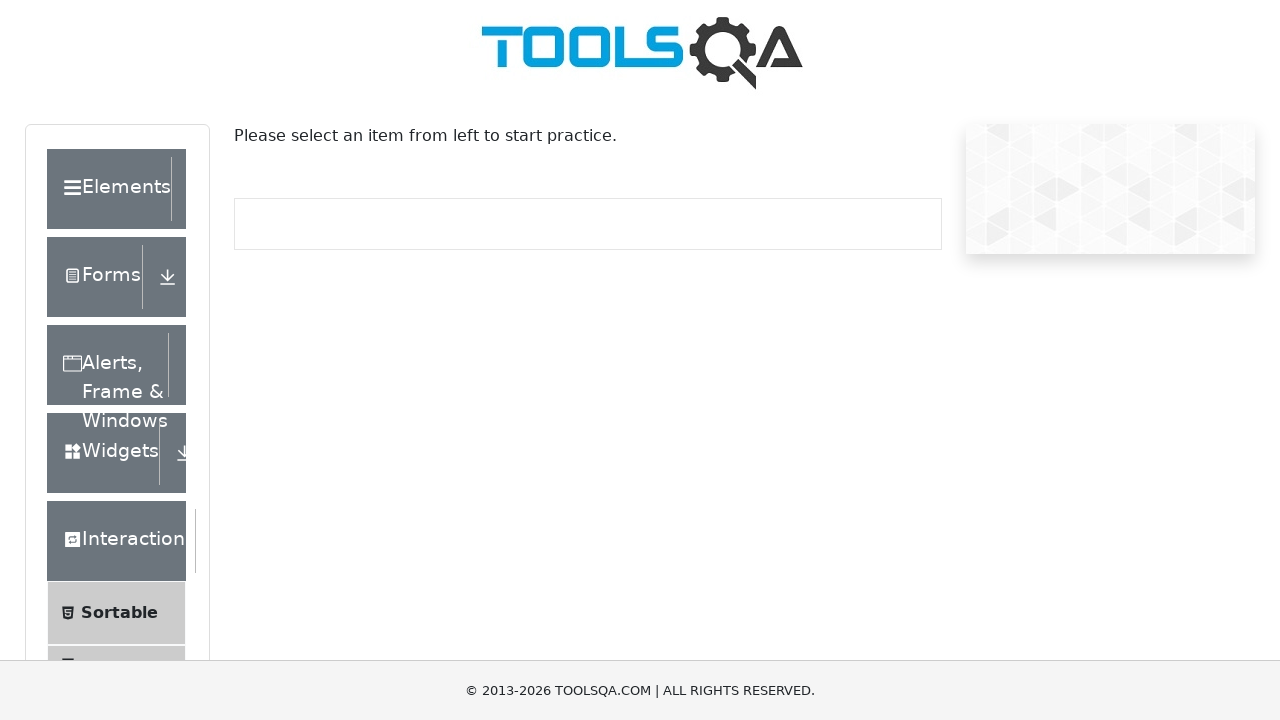